Tests radio button functionality on DemoQA by navigating to the Elements section, clicking on Radio Button menu item, and interacting with different radio button options (Impressive and No) based on their enabled/disabled state.

Starting URL: https://demoqa.com/

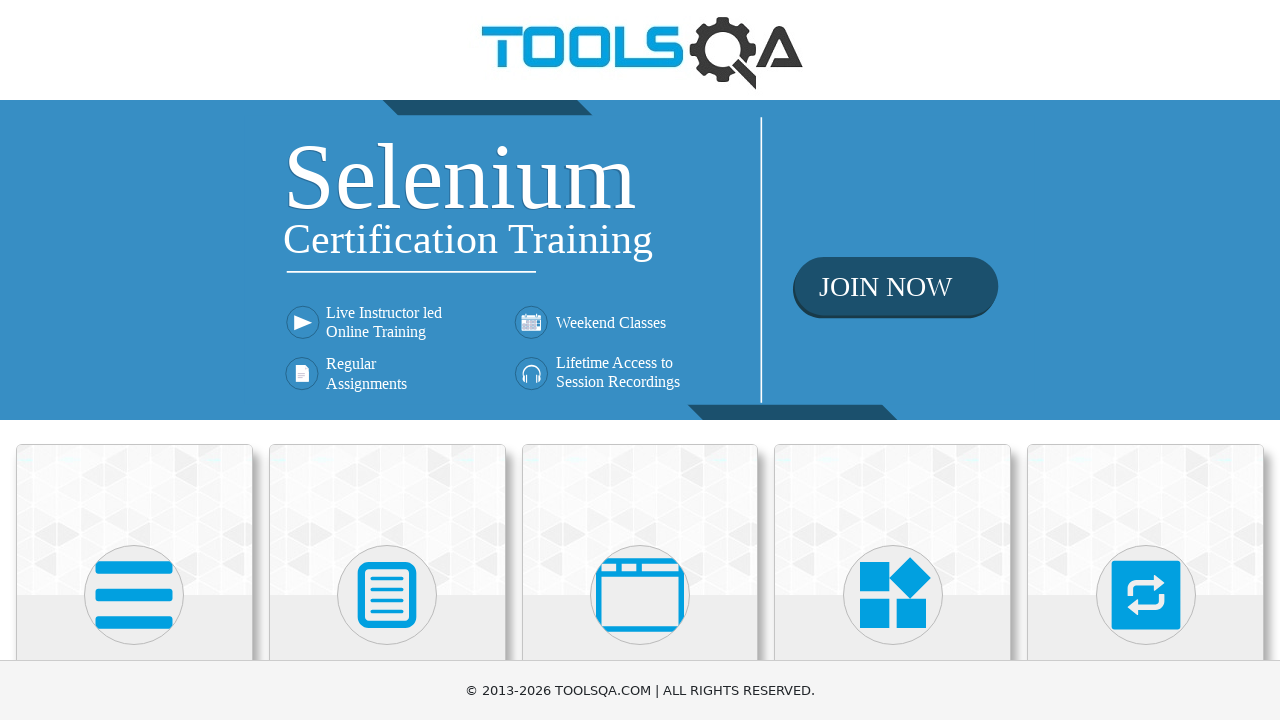

Clicked on Elements card to navigate to Elements section at (134, 360) on xpath=//div[@class='card-body']//h5[text()='Elements']
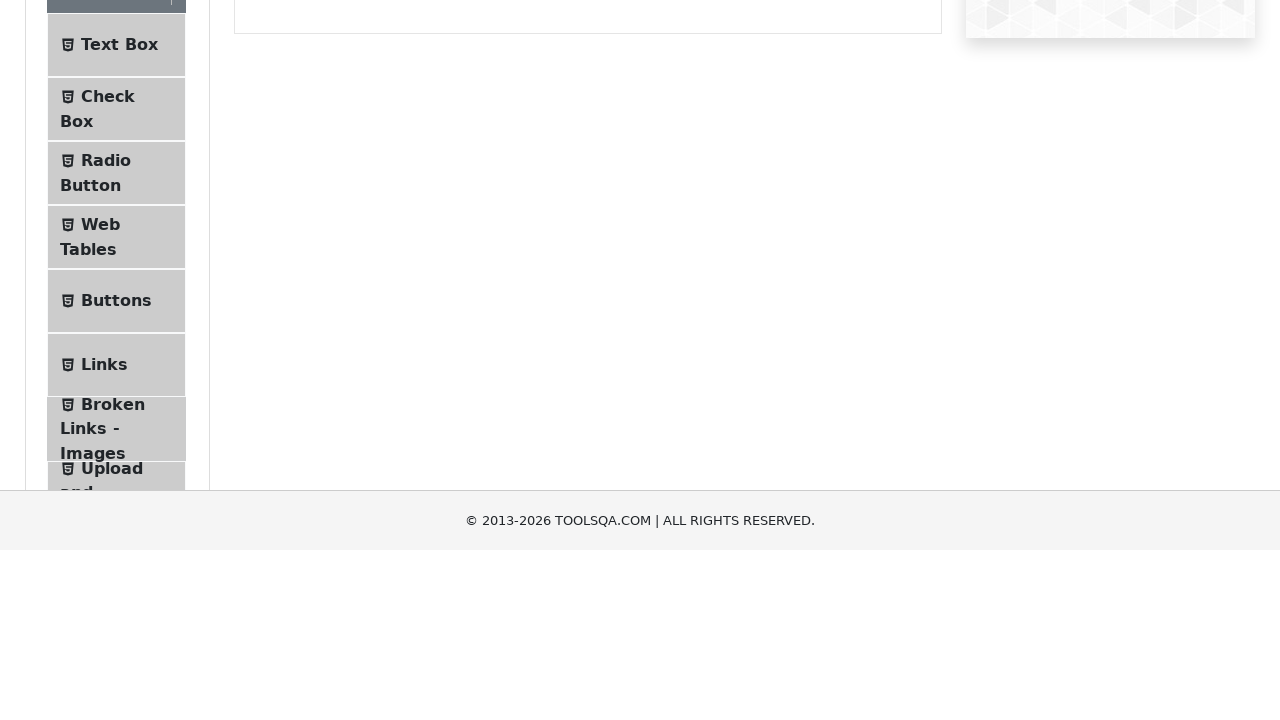

Clicked on Radio Button menu item at (106, 376) on xpath=//span[text()='Radio Button']
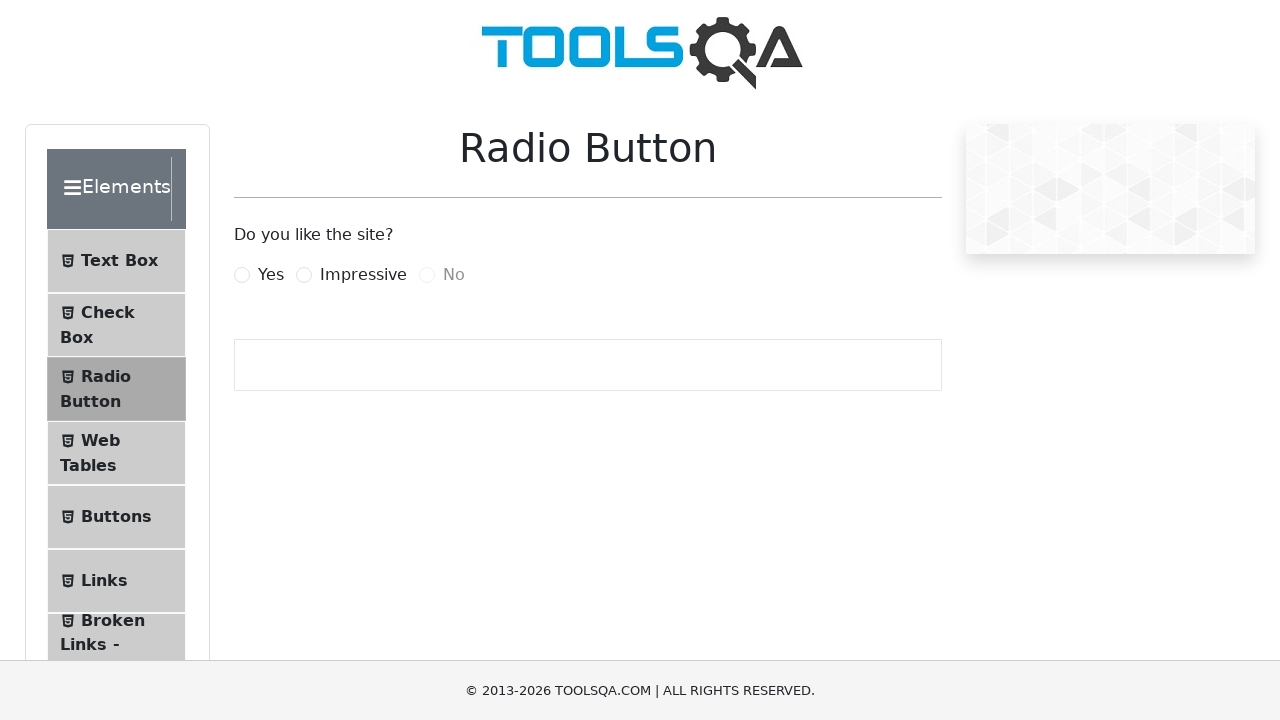

Retrieved Impressive radio button attributes to check if enabled
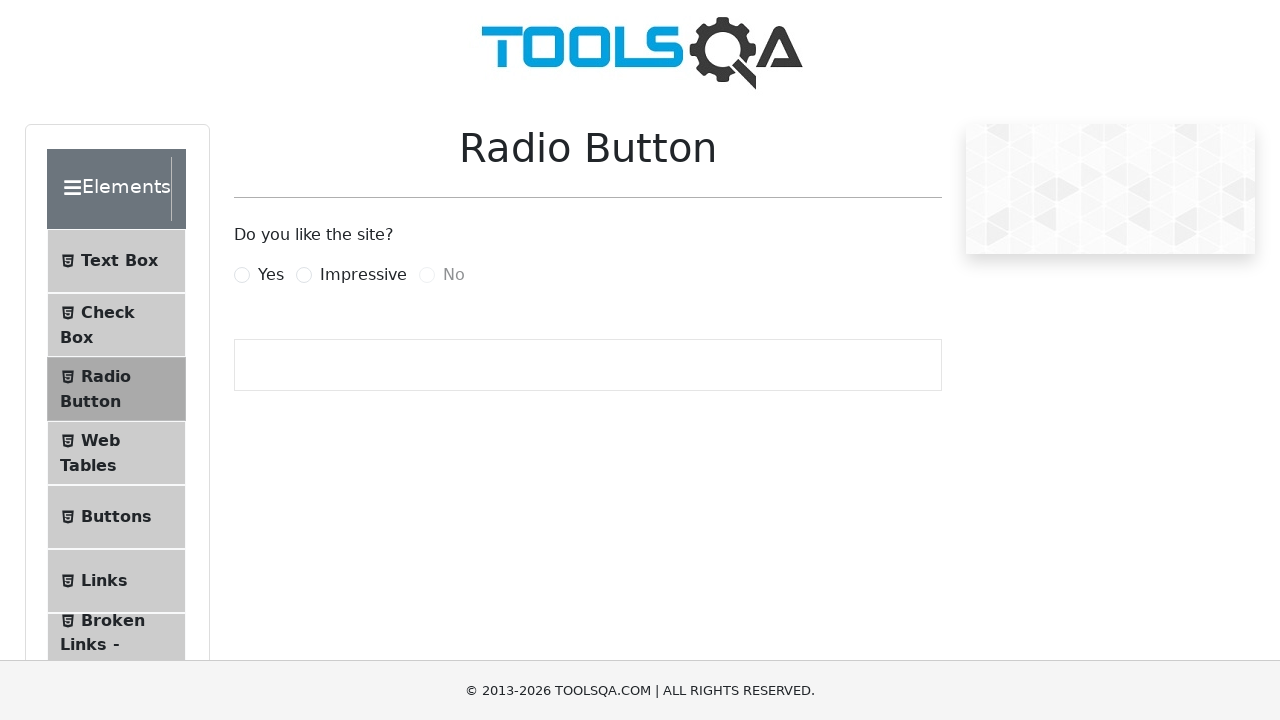

Clicked Impressive radio button as it is enabled at (363, 275) on xpath=//label[@for='impressiveRadio']
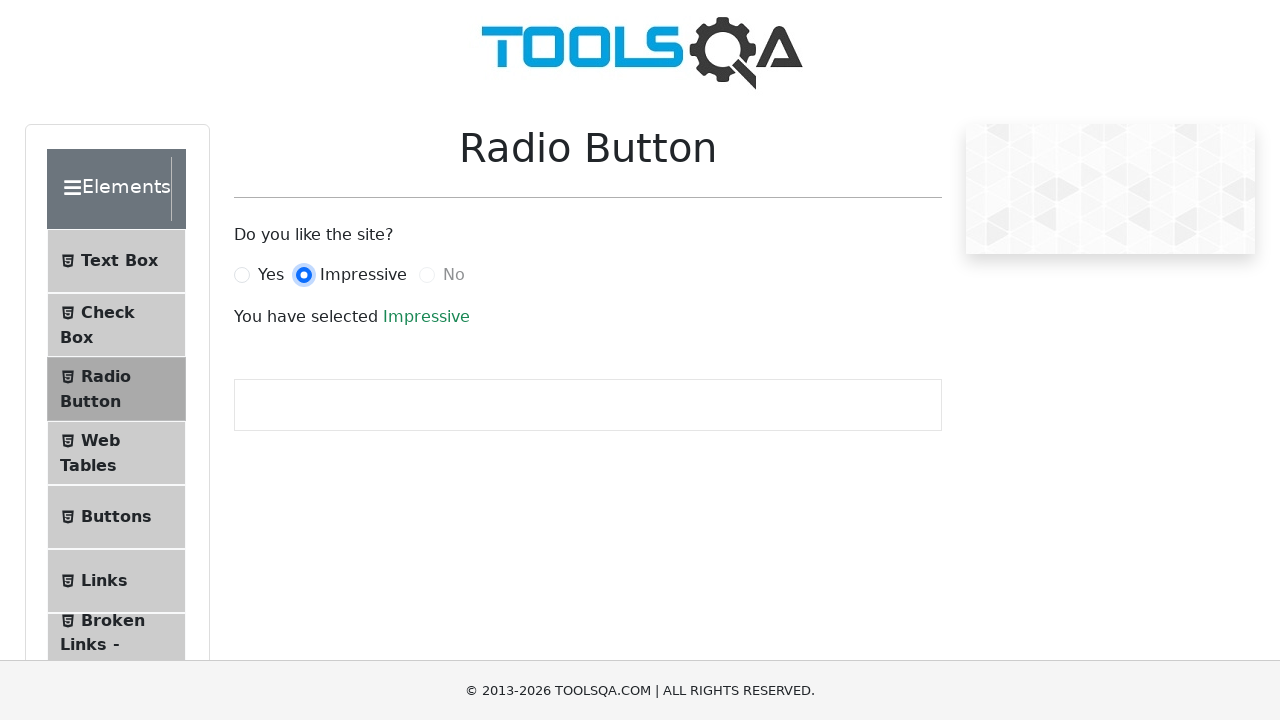

Retrieved No radio button attributes to check if enabled
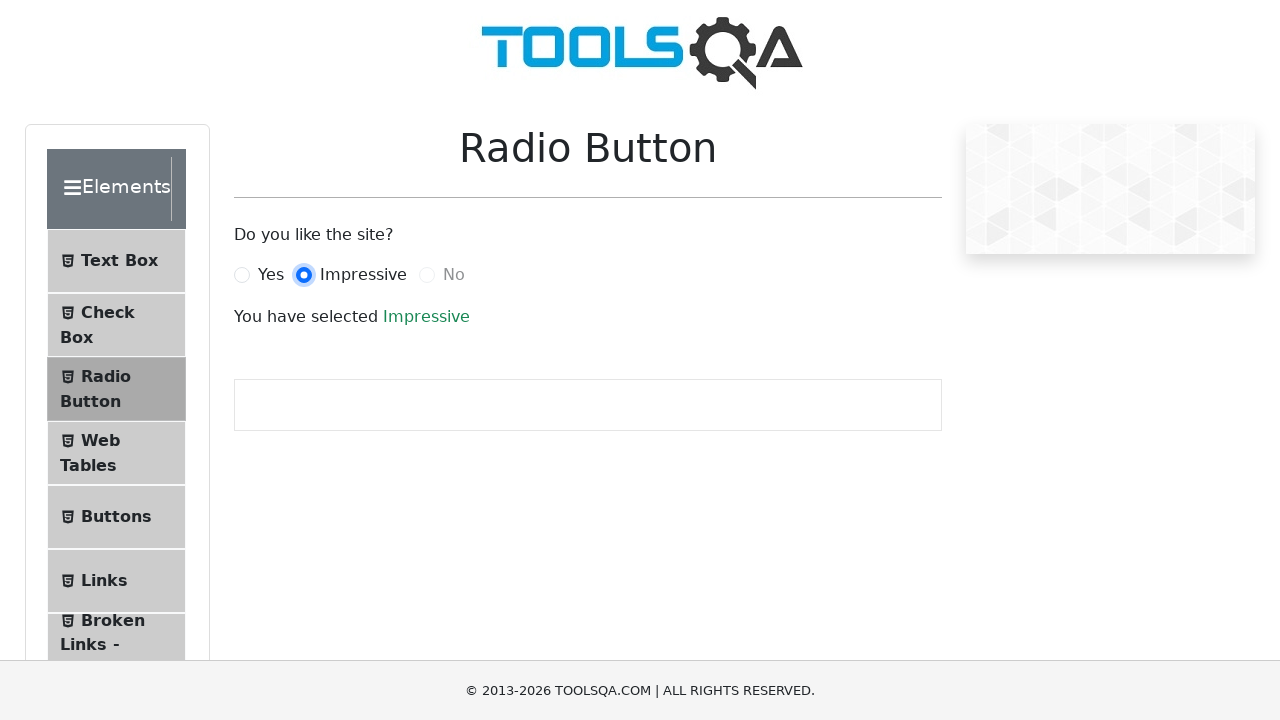

Waited for success result text to appear after radio button selection
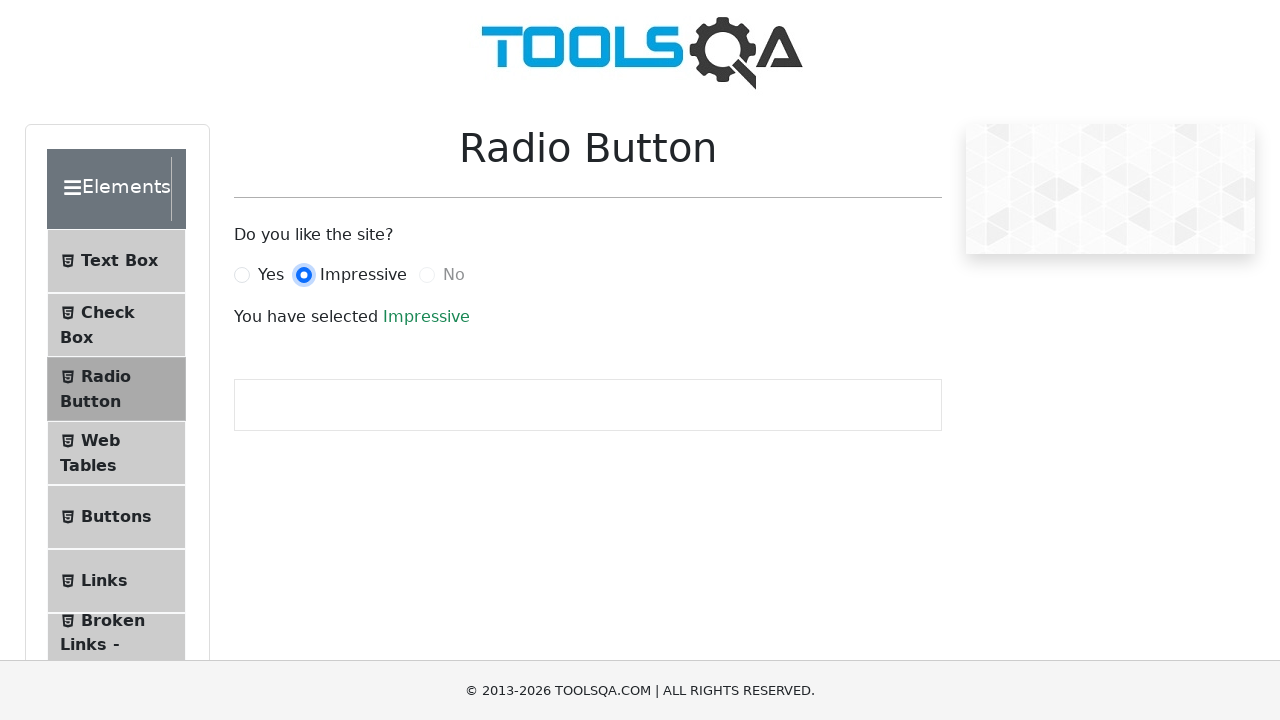

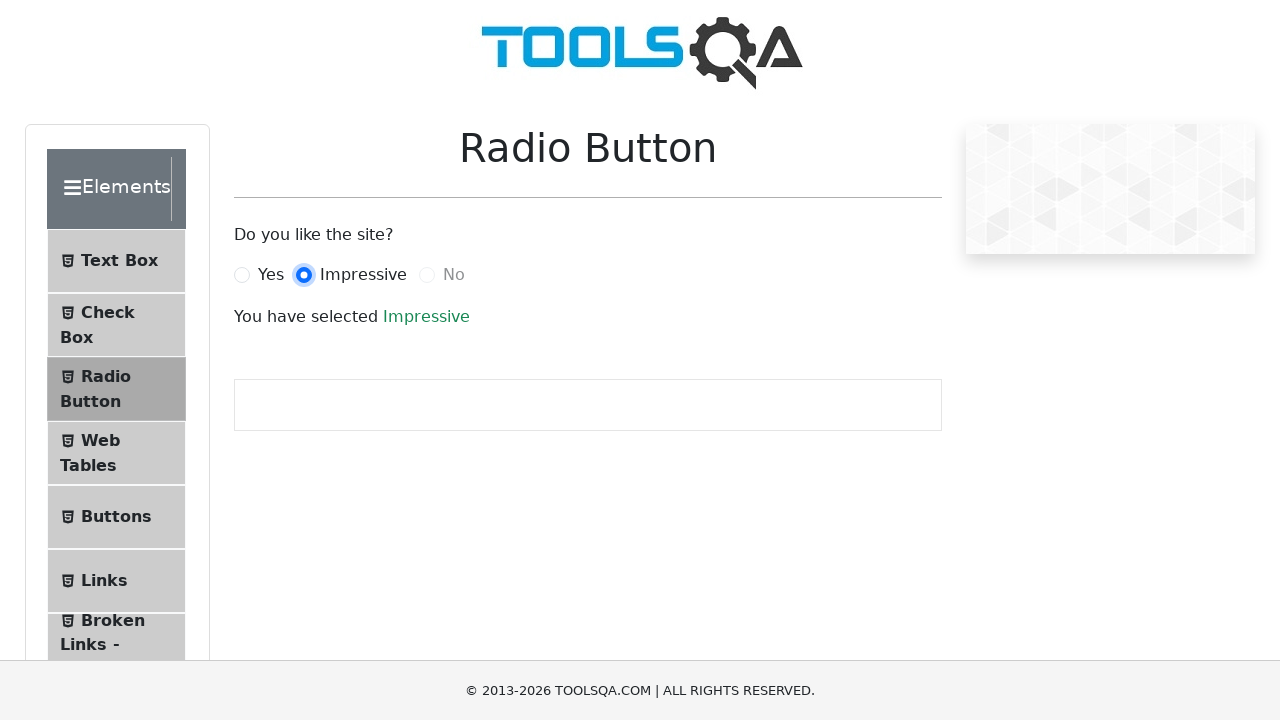